Tests a simple verification flow by clicking a verify button and checking for a success message

Starting URL: http://suninjuly.github.io/wait1.html

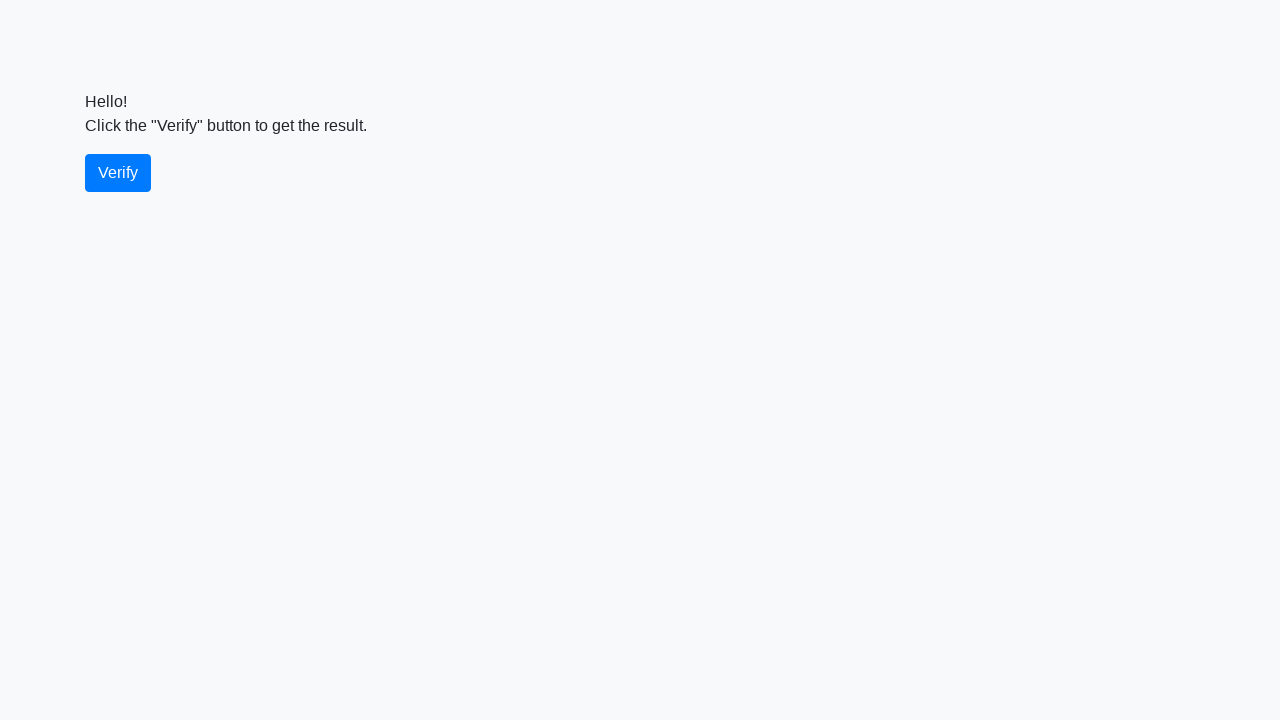

Clicked the verify button at (118, 173) on #verify
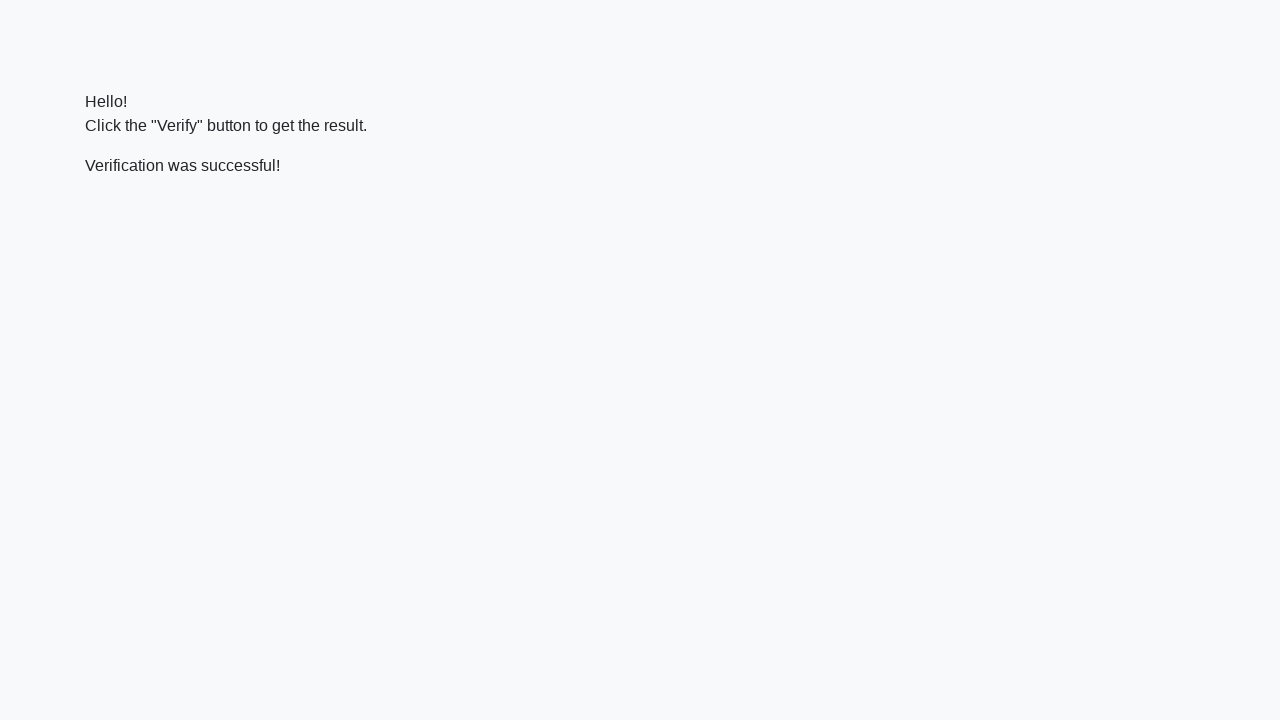

Success message appeared and loaded
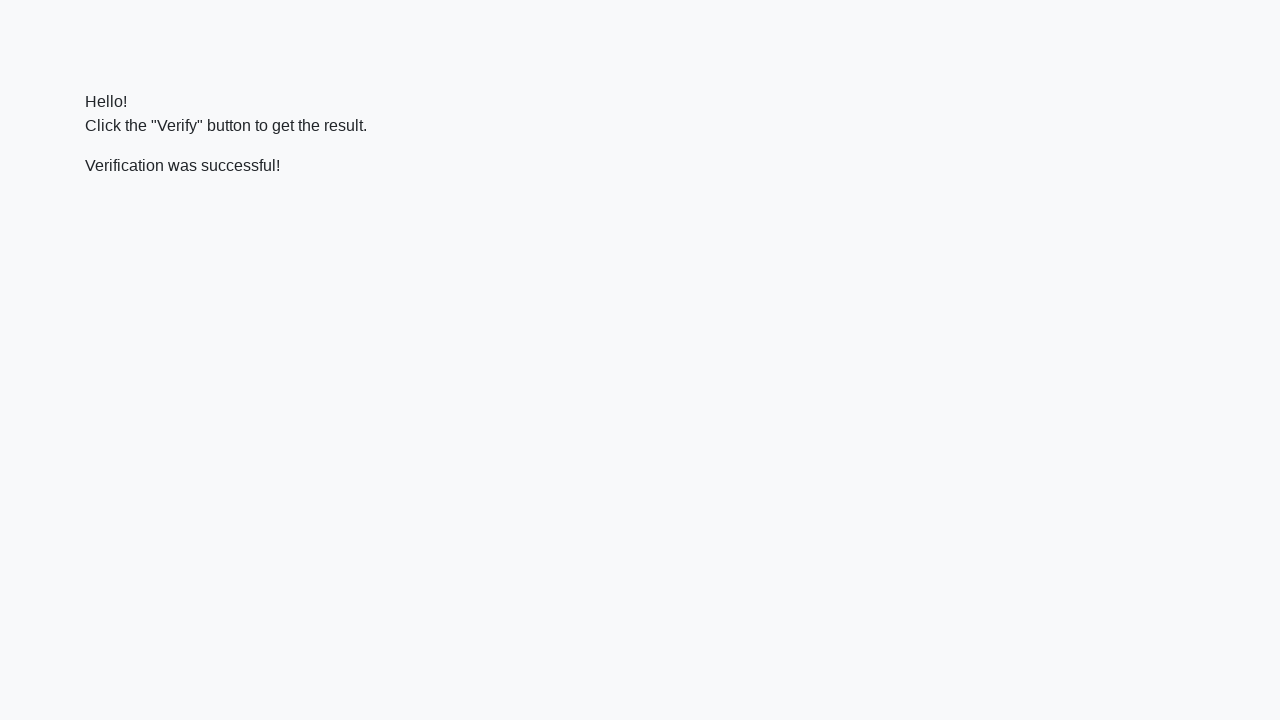

Verified that success message contains 'successful'
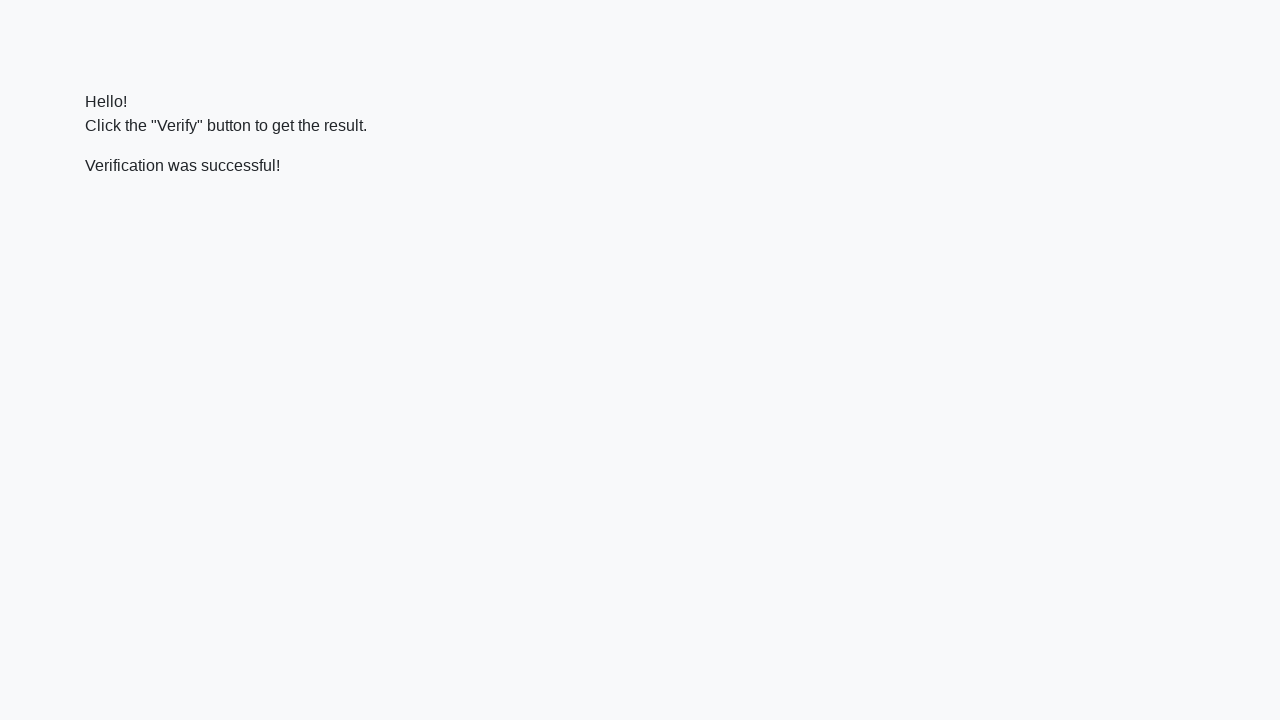

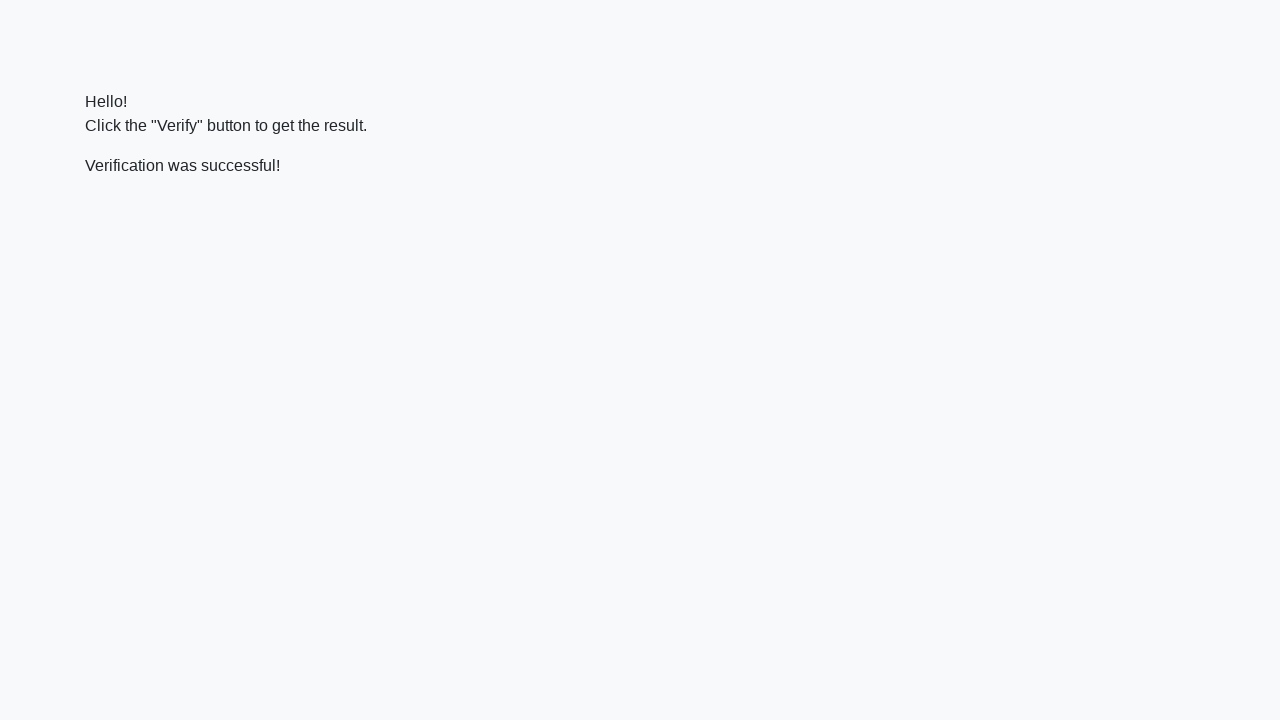